Tests keyboard input functionality by pressing the Space key and verifying the result displays the correct key name

Starting URL: https://practice.cydeo.com/key_presses

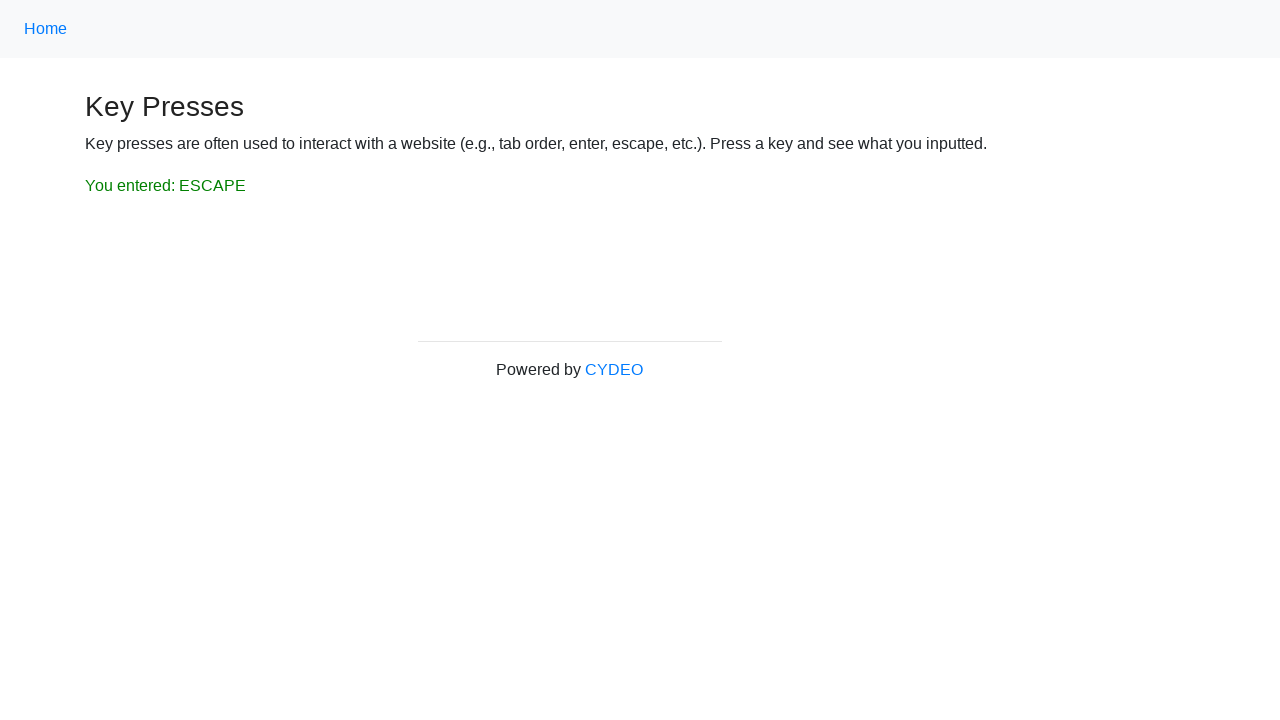

Pressed the Space key
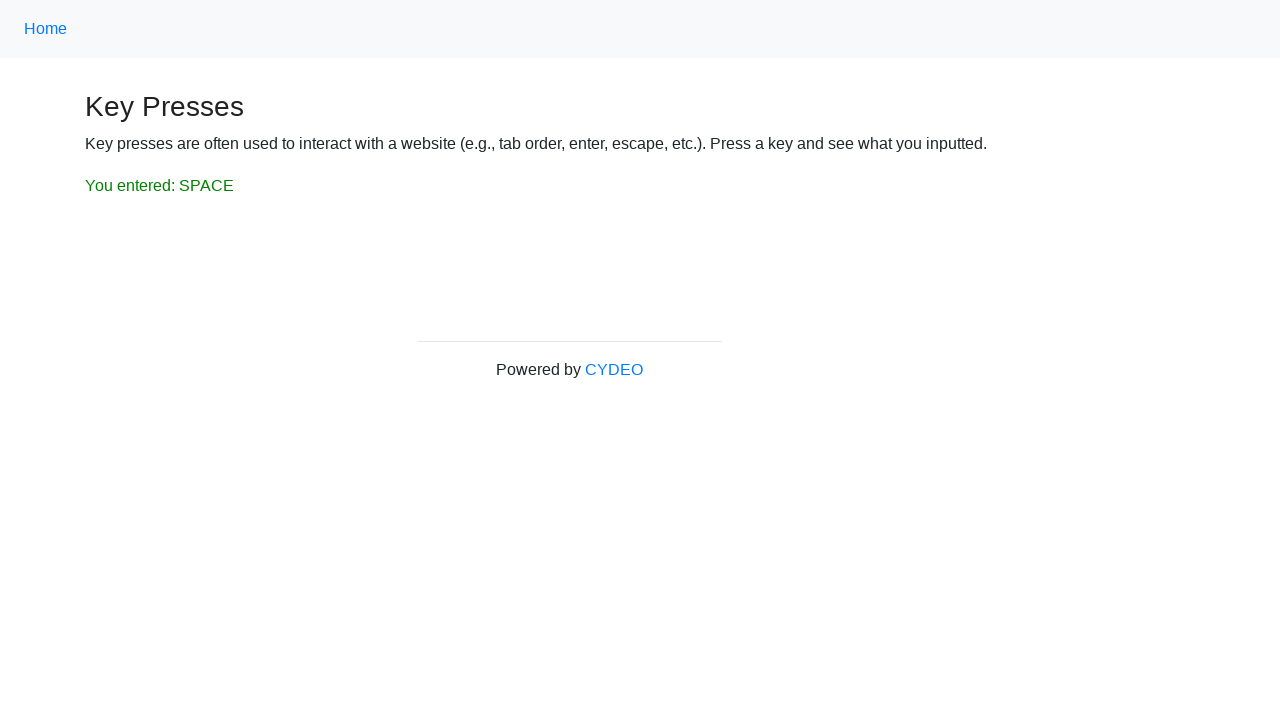

Verified that result displays 'SPACE' key name
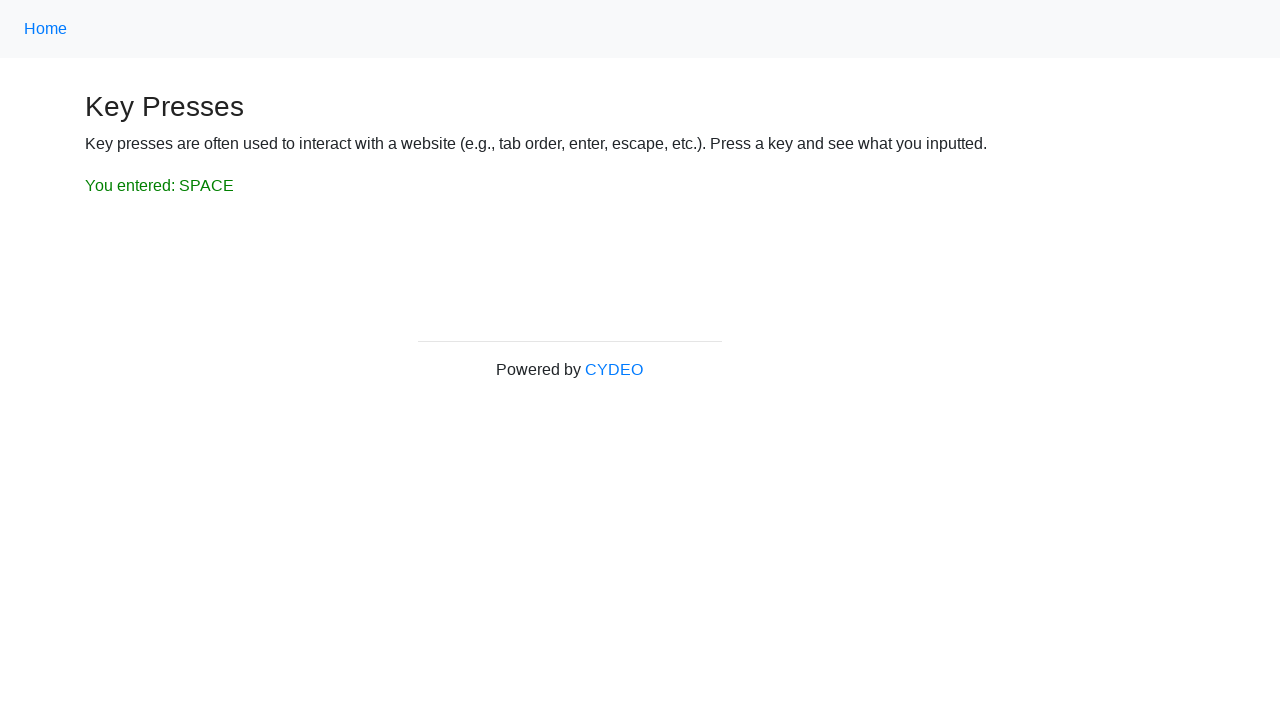

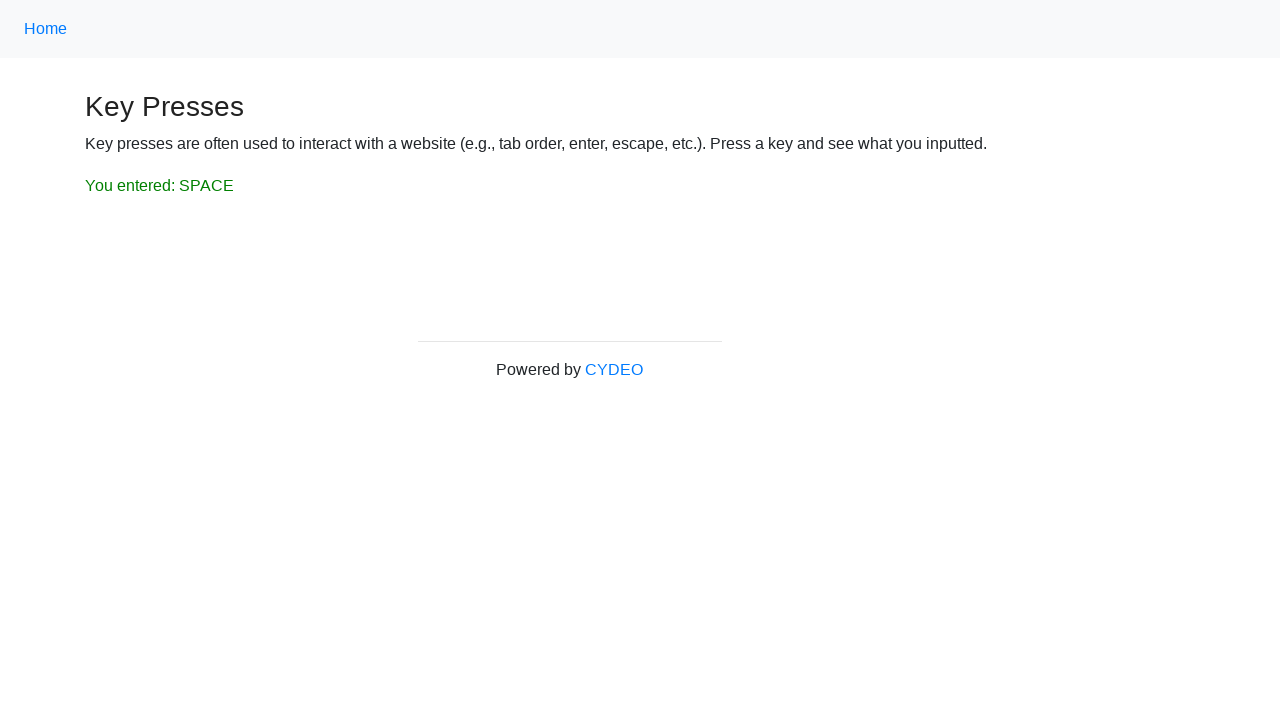